Tests the OrangeHRM free trial form by filling in a name field and clicking the submit button to request a free trial

Starting URL: https://www.orangehrm.com/30-day-free-trial/

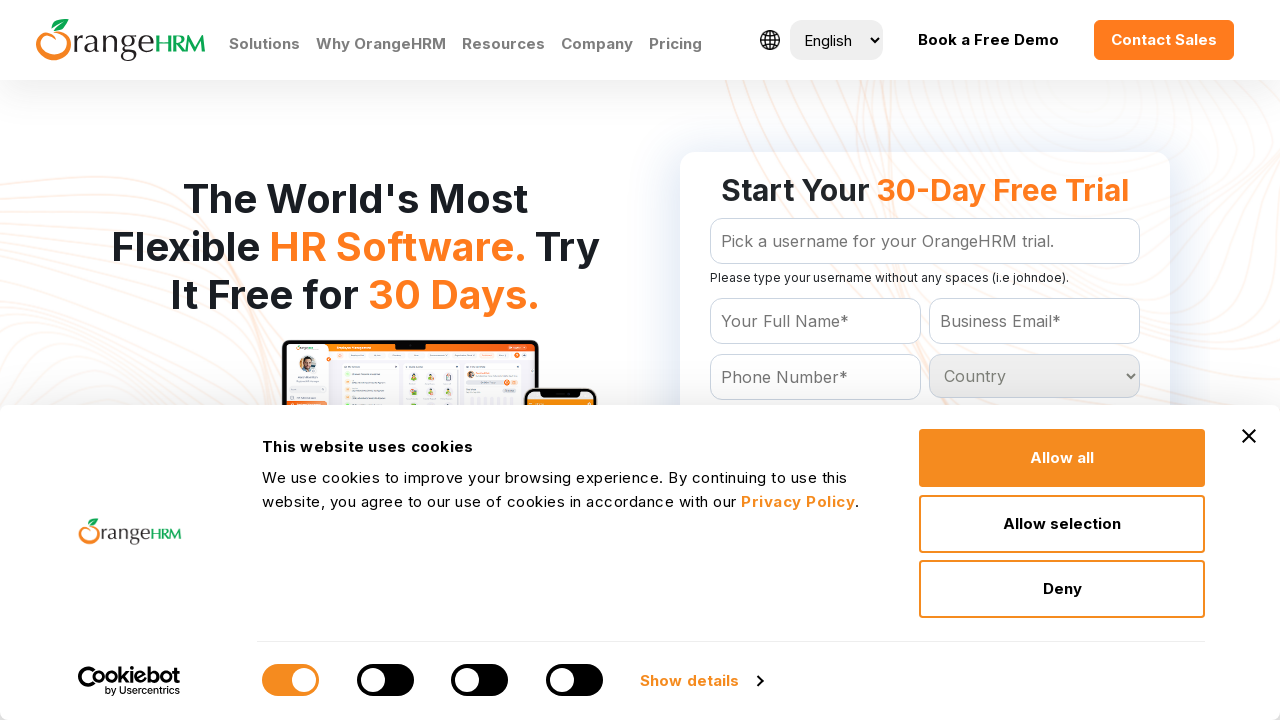

Navigated to OrangeHRM 30-day free trial page
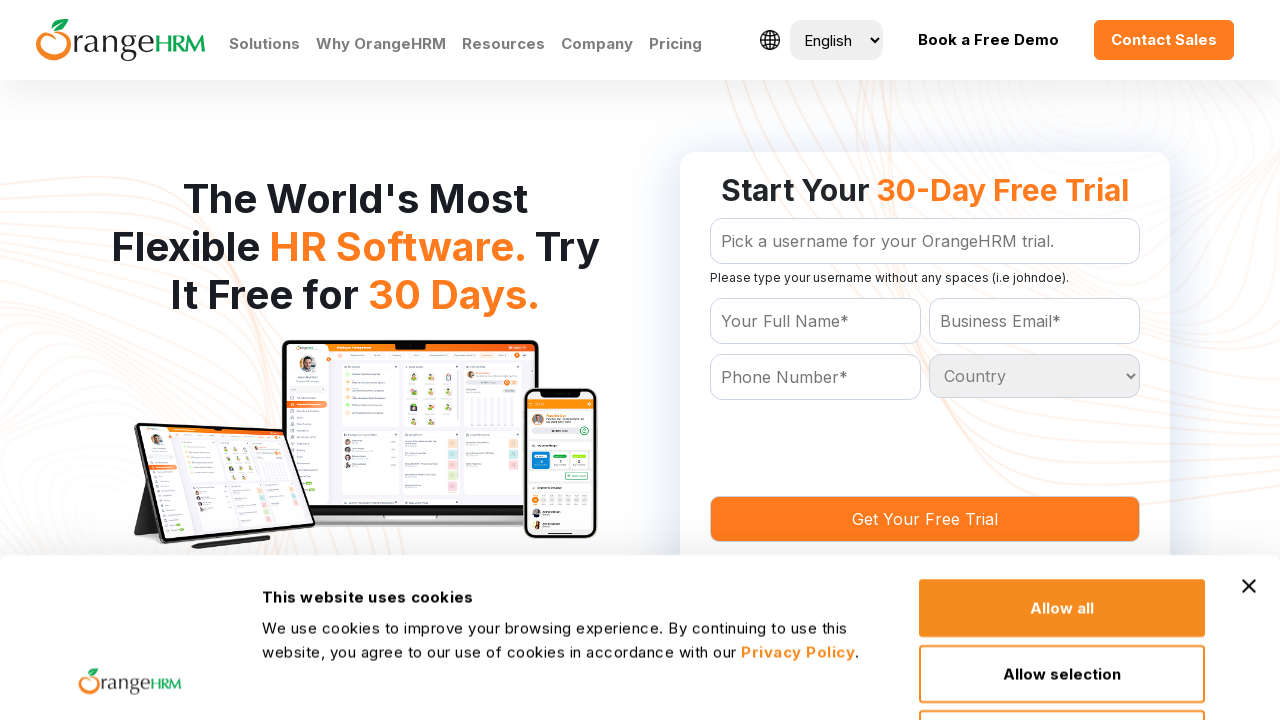

Filled name field with 'Marcus Henderson' on form#Form_getForm >> #Form_getForm_Name
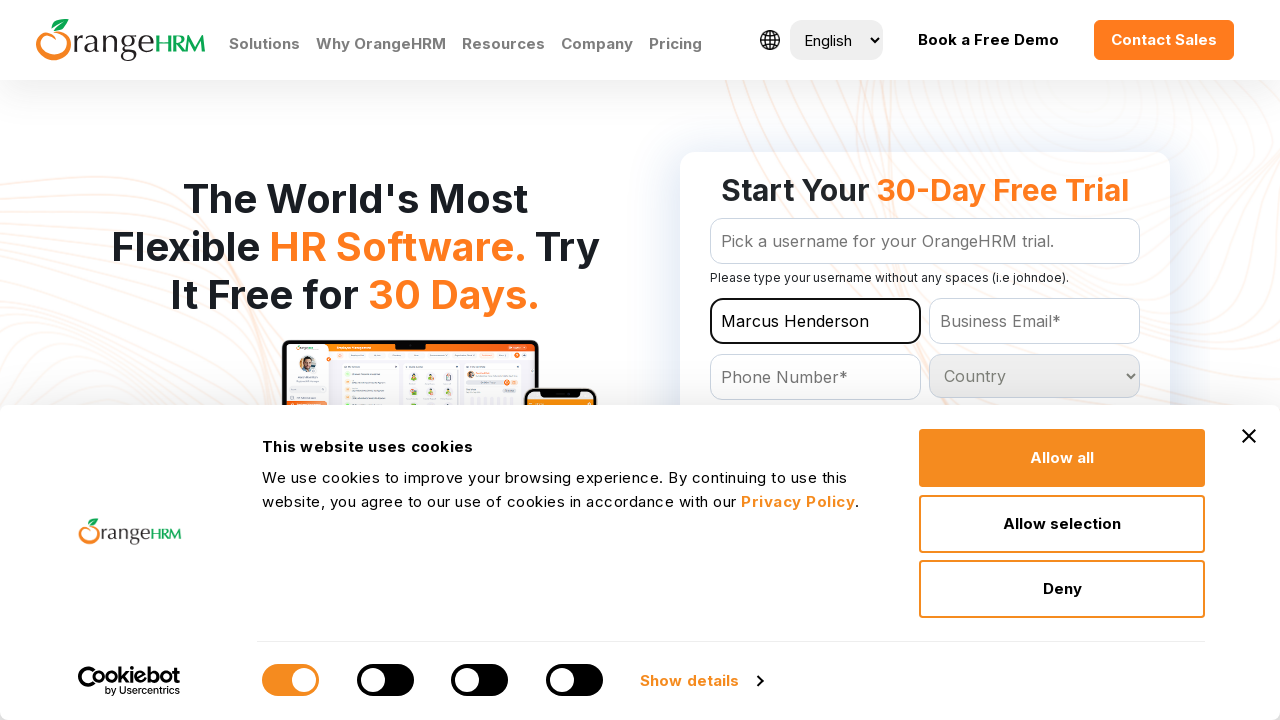

Clicked 'Get Your Free Trial' button at (925, 360) on form#Form_getForm >> text=Get Your Free Trial
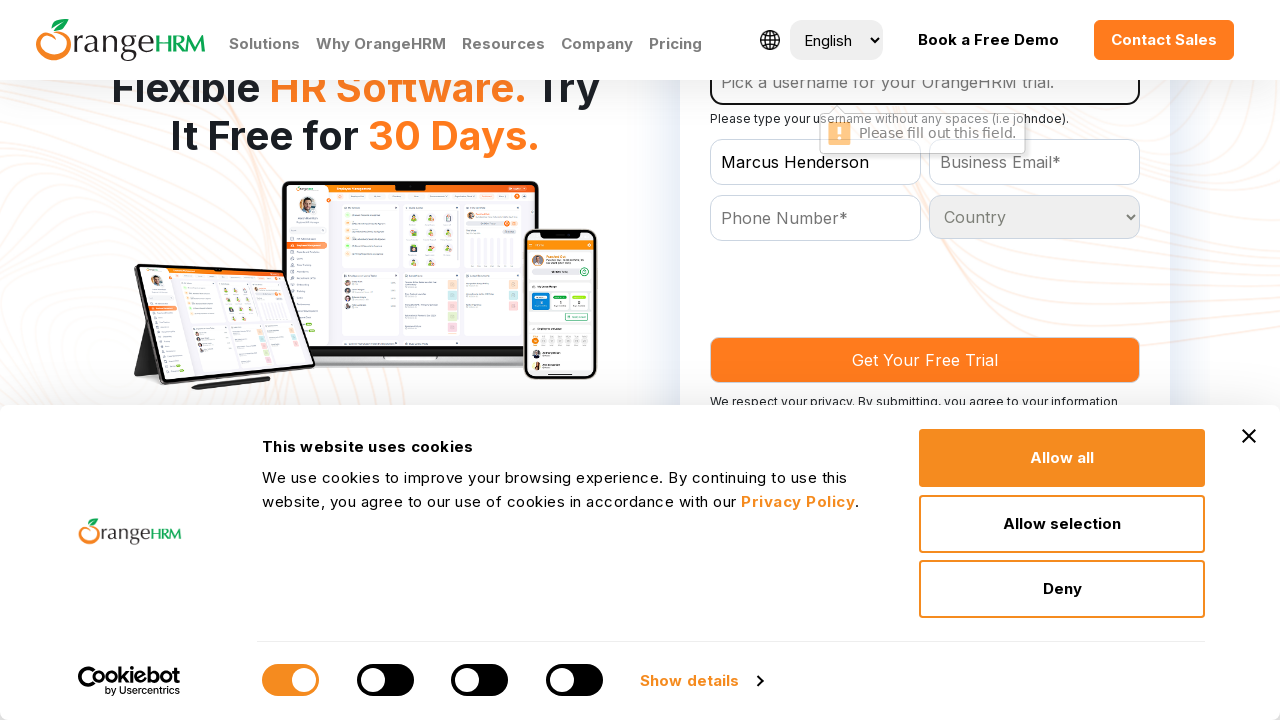

Filled name field again with 'Marcus Henderson' using chained locators on form#Form_getForm >> #Form_getForm_Name
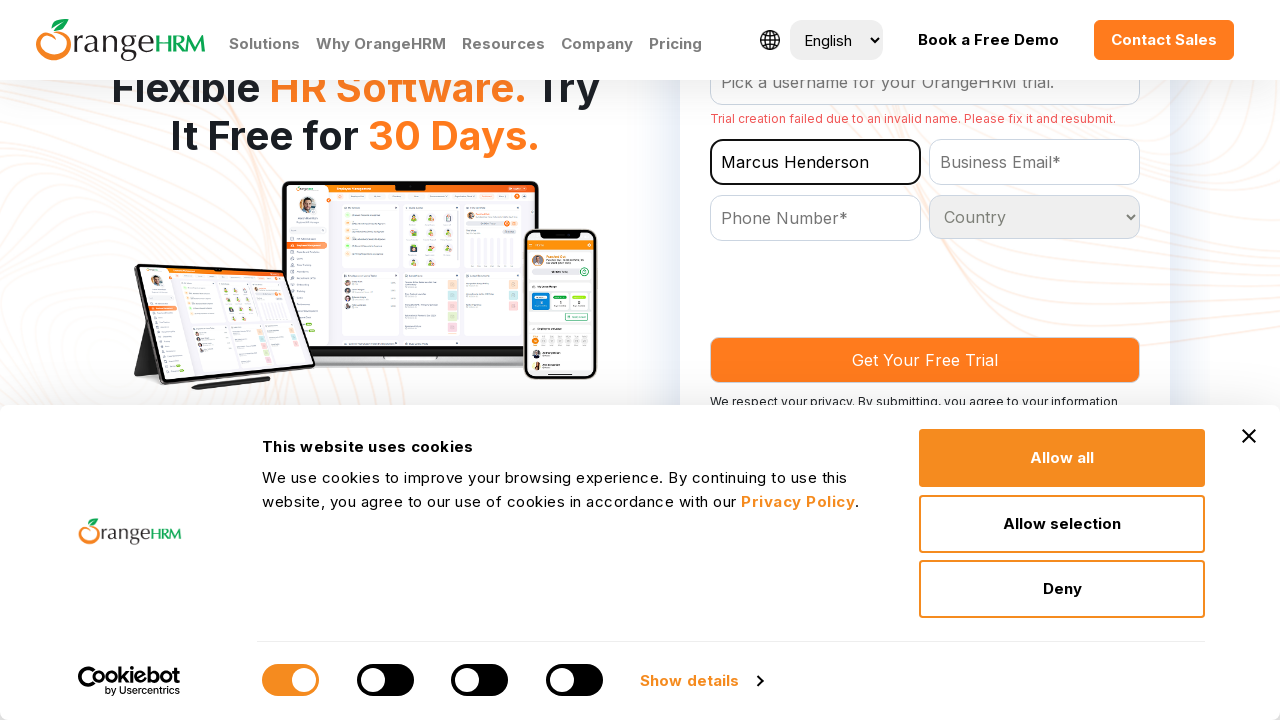

Clicked submit button to request free trial at (925, 360) on form#Form_getForm >> internal:role=button[name="Get Your Free Trial"i]
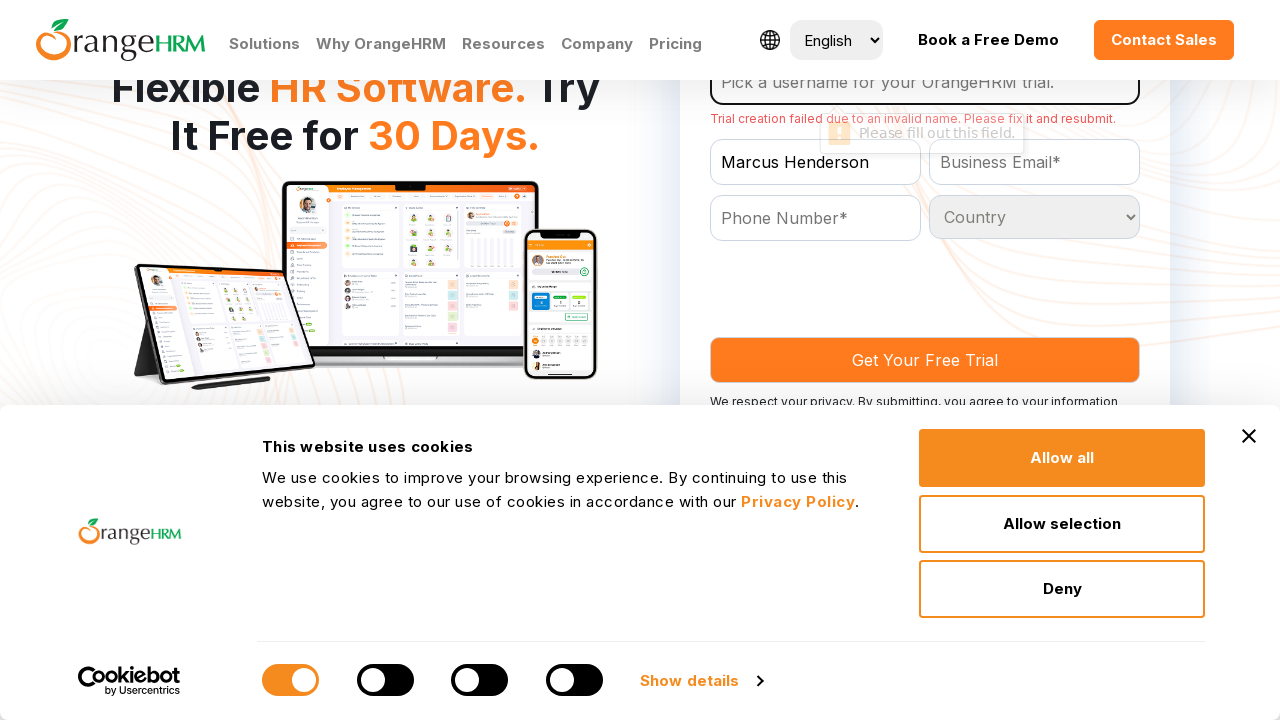

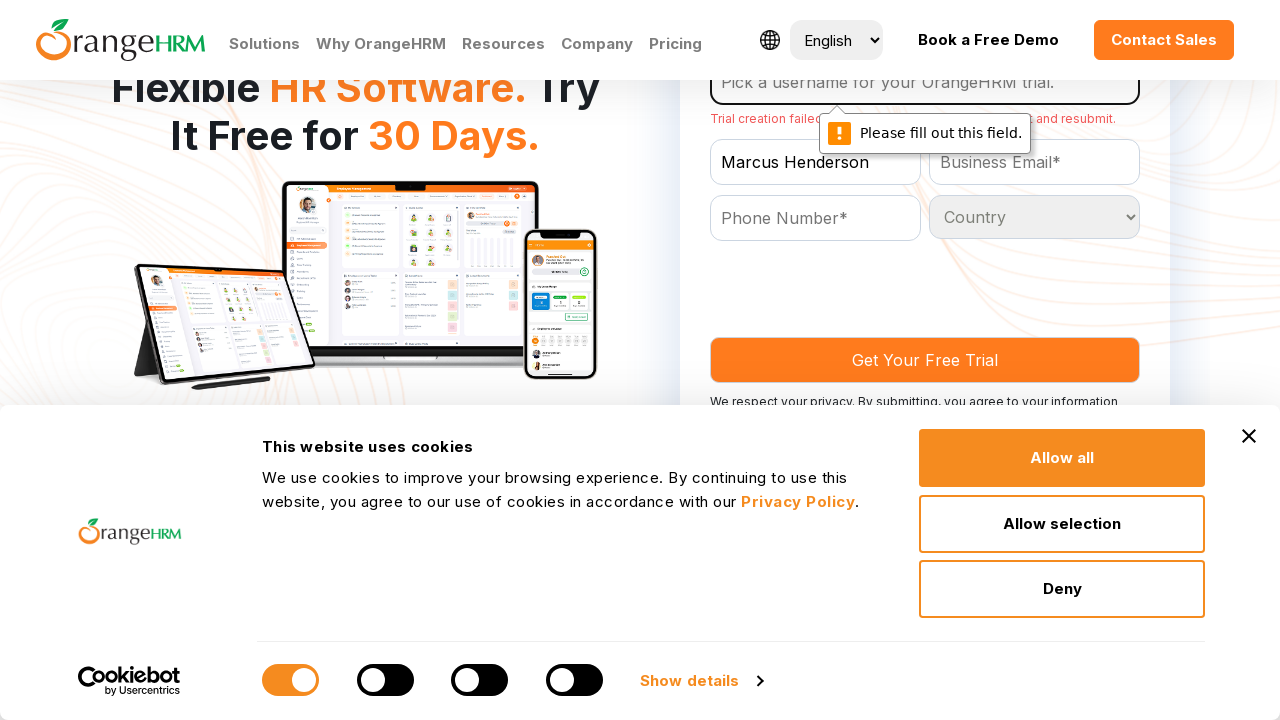